Tests double-click functionality on W3Schools demo page by entering text in a field and double-clicking a button to copy the value to another field

Starting URL: https://www.w3schools.com/tags/tryit.asp?filename=tryhtml5_ev_ondblclick3

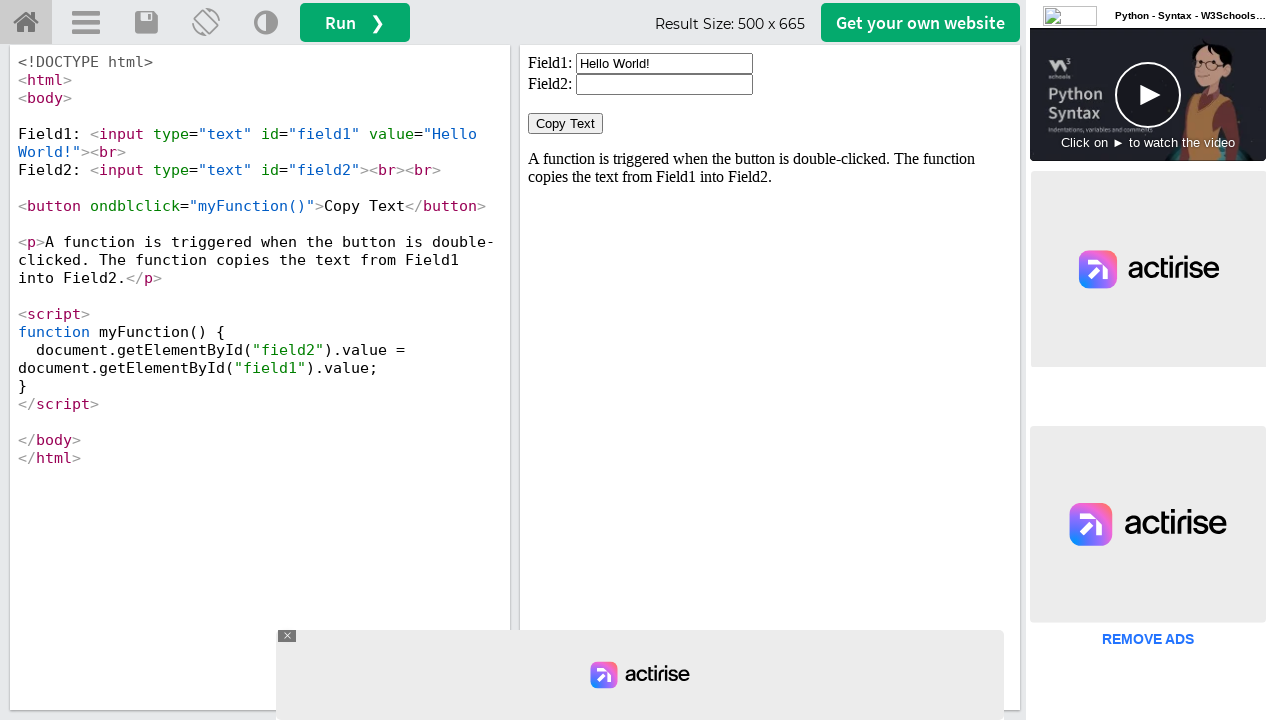

Located iframe containing the demo
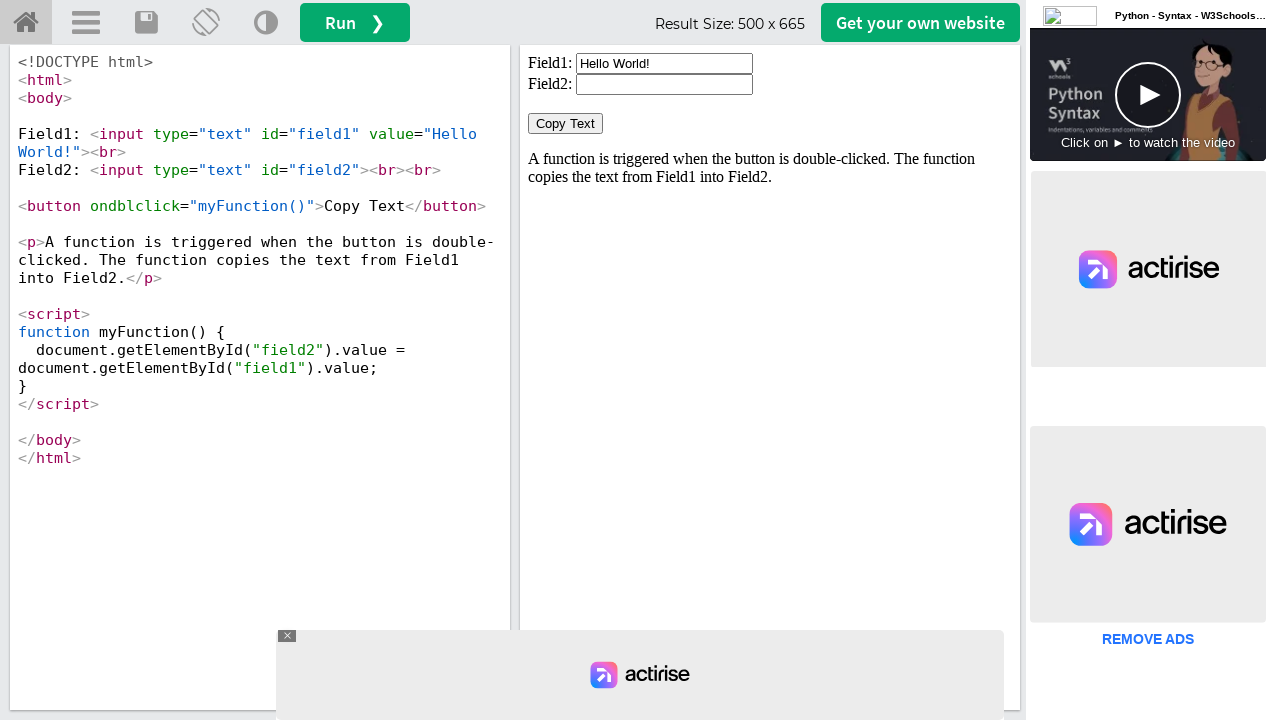

Cleared field1 on #iframeResult >> internal:control=enter-frame >> #field1
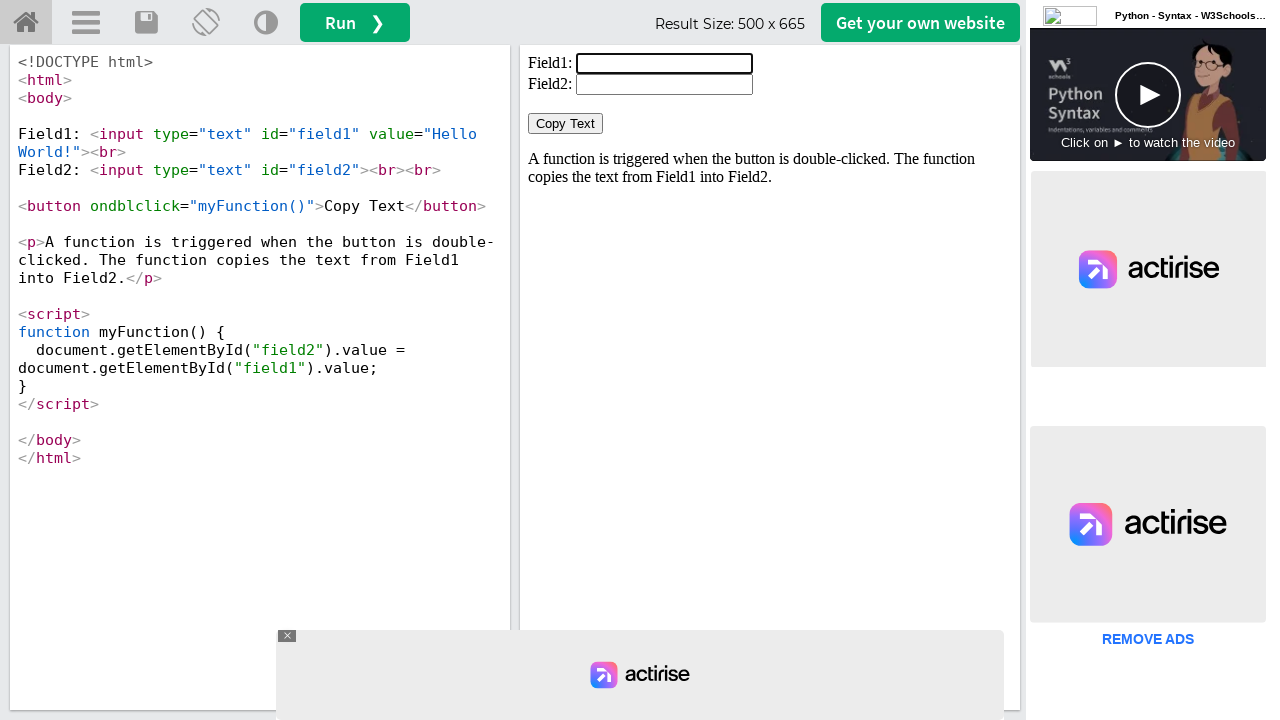

Filled field1 with 'Madhav' on #iframeResult >> internal:control=enter-frame >> #field1
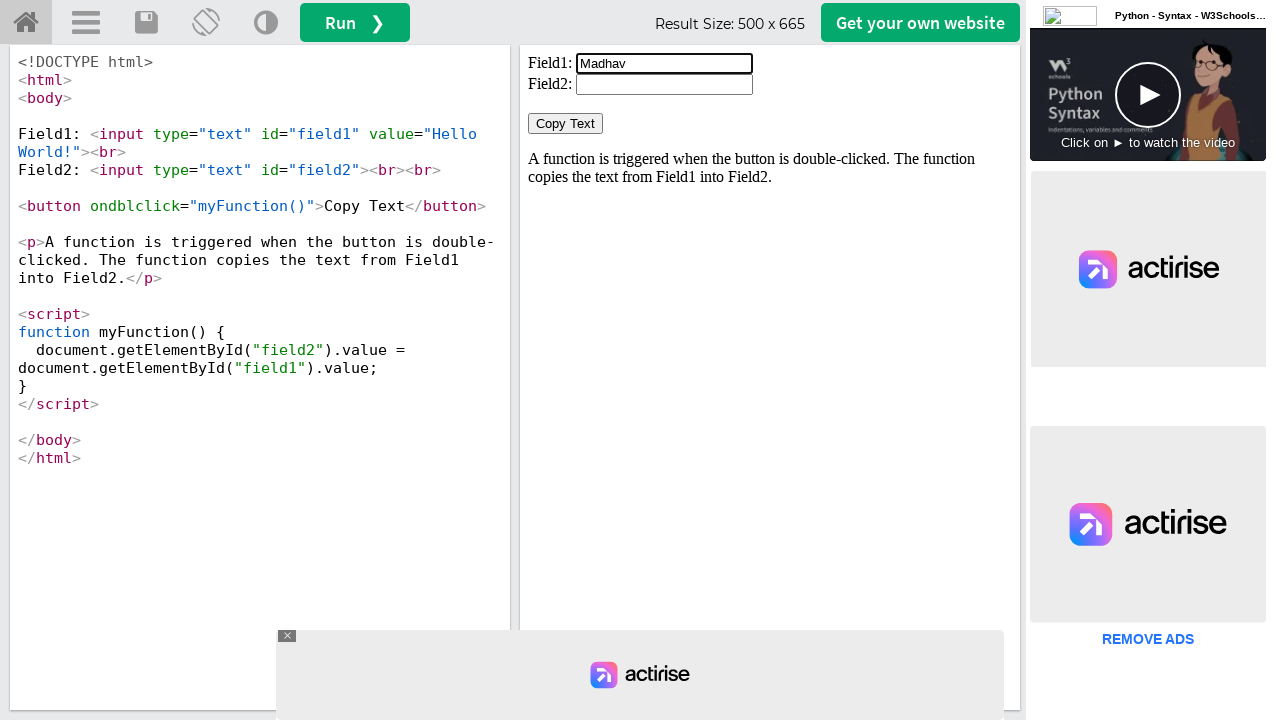

Double-clicked button to copy value from field1 to field2 at (566, 124) on #iframeResult >> internal:control=enter-frame >> button[ondblclick='myFunction()
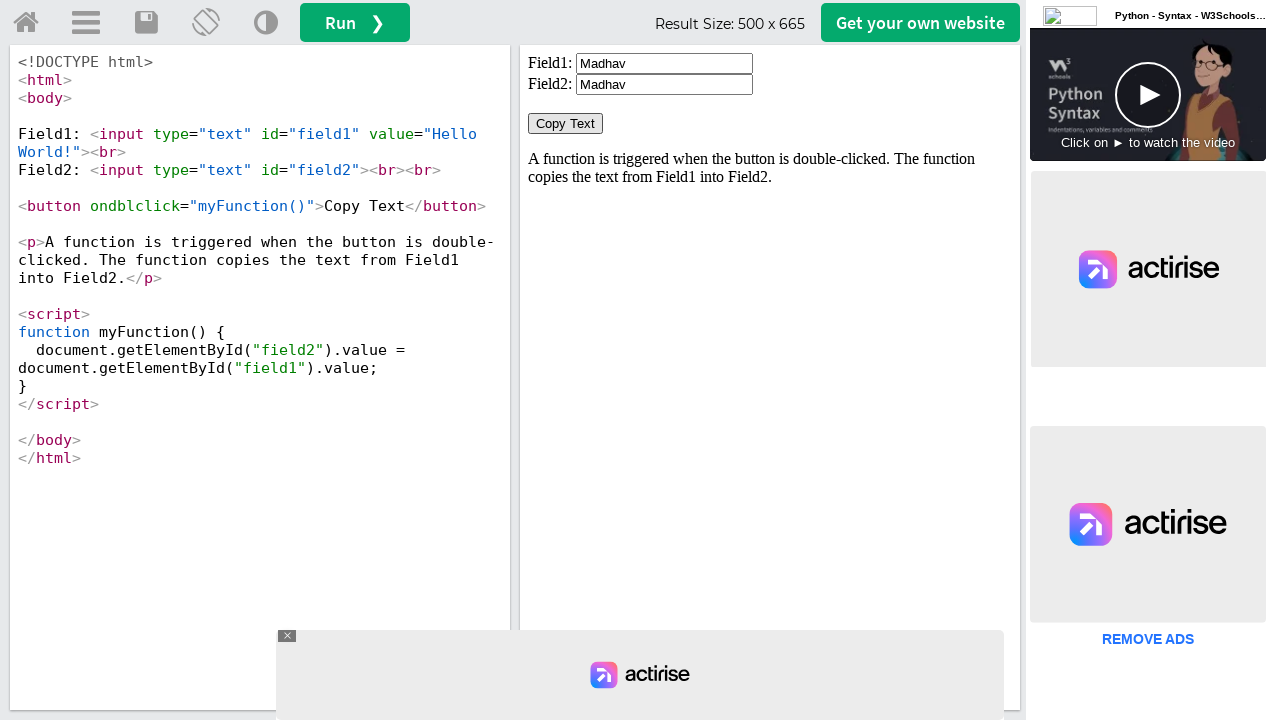

Retrieved value from field2 after double-click operation
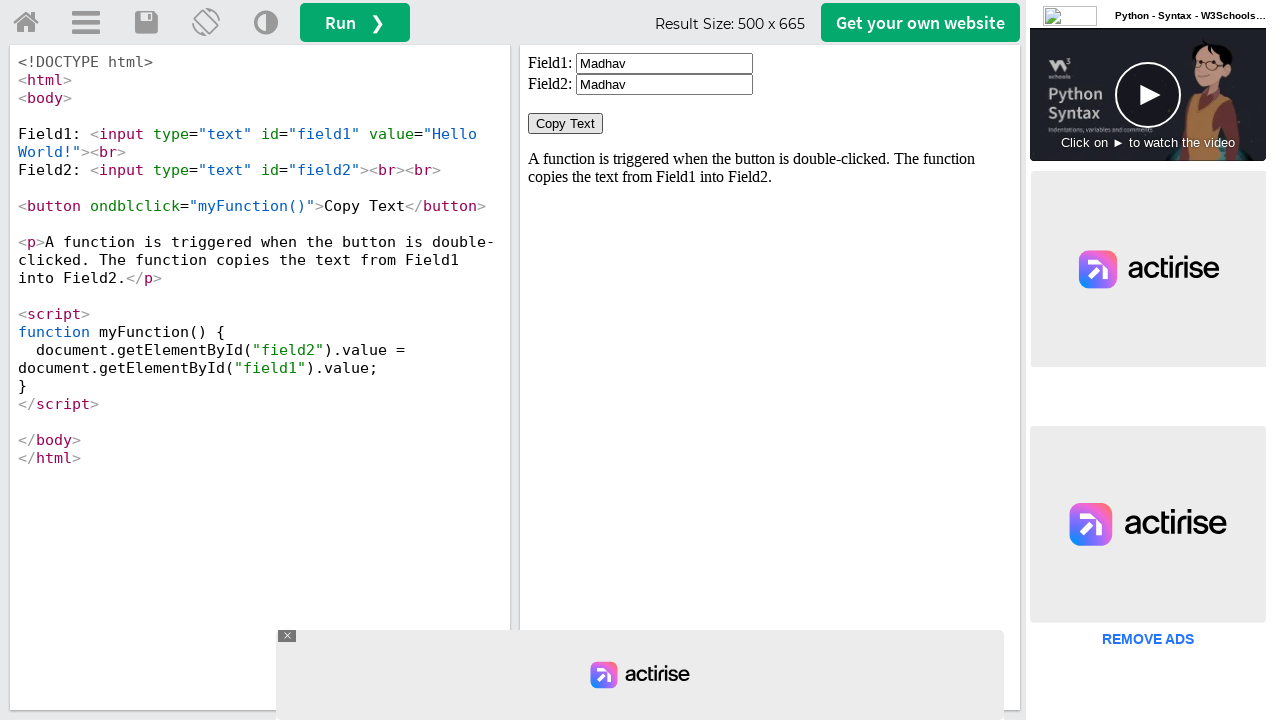

Verified field2 contains copied value: 'Madhav'
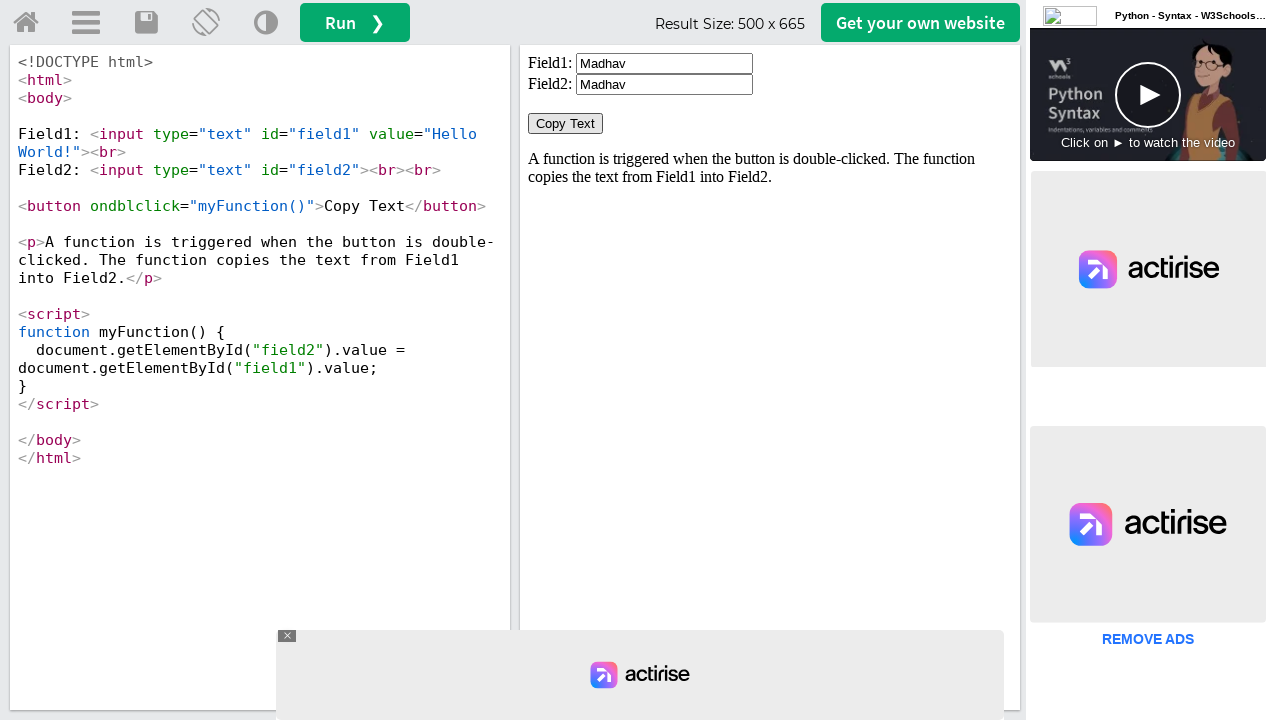

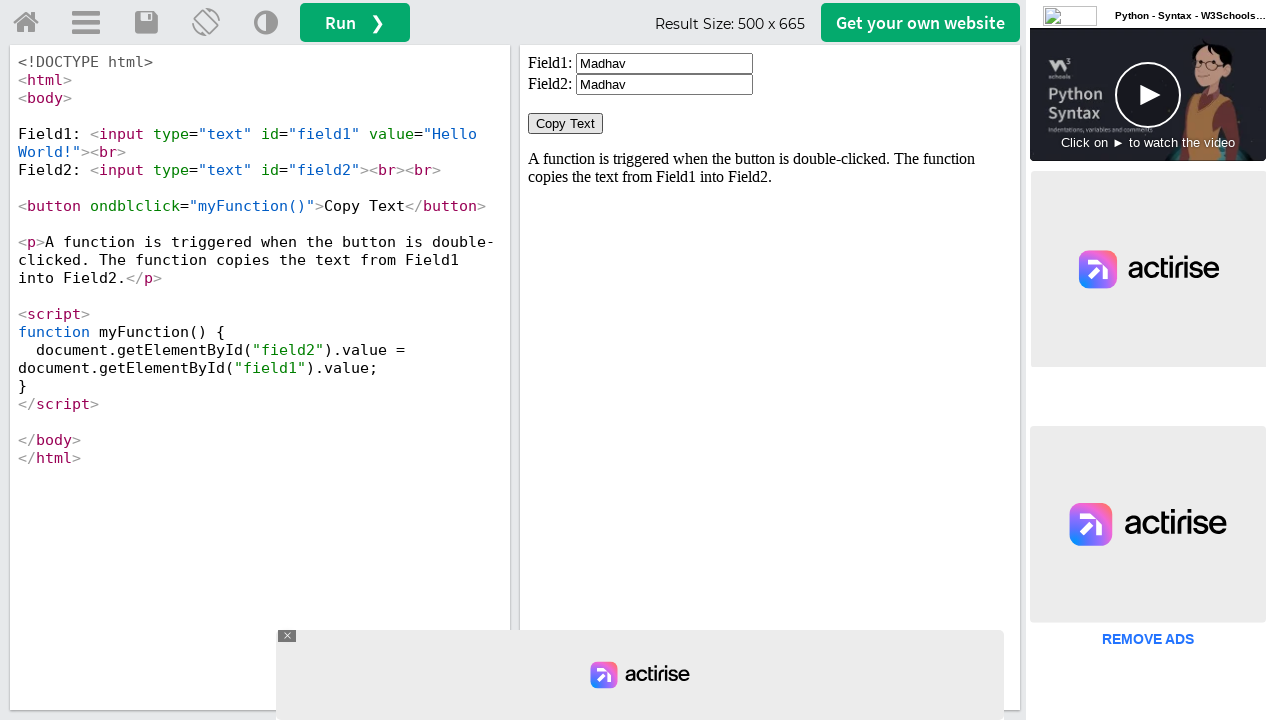